Tests drag and drop functionality by dragging an element and dropping it onto a target drop zone on a test automation practice page.

Starting URL: https://testautomationpractice.blogspot.com/

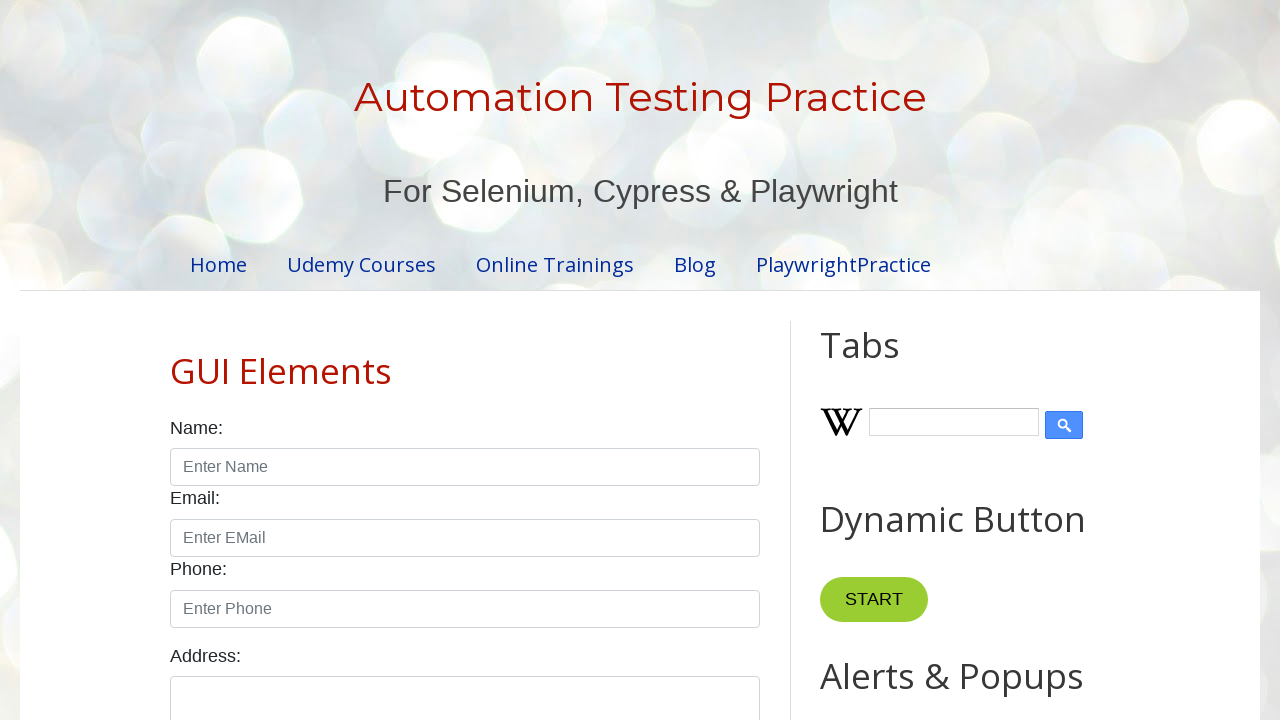

Located draggable element with ID 'draggable'
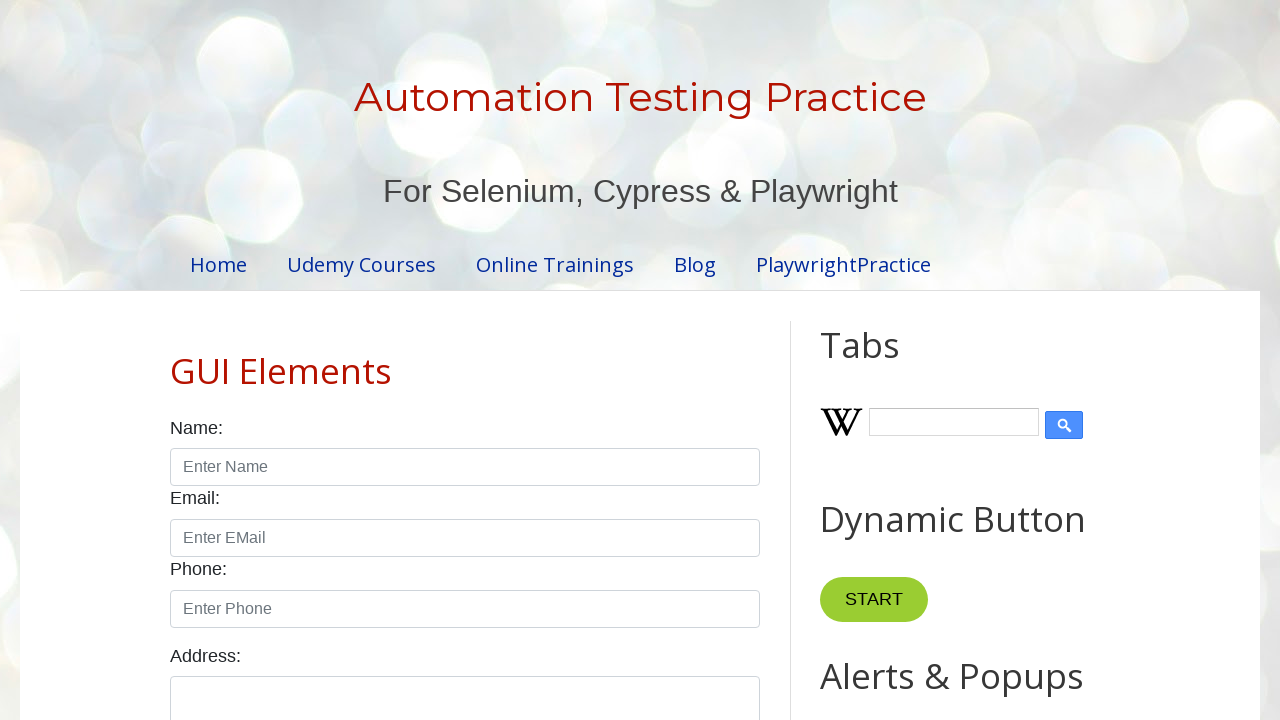

Located droppable target element with ID 'droppable'
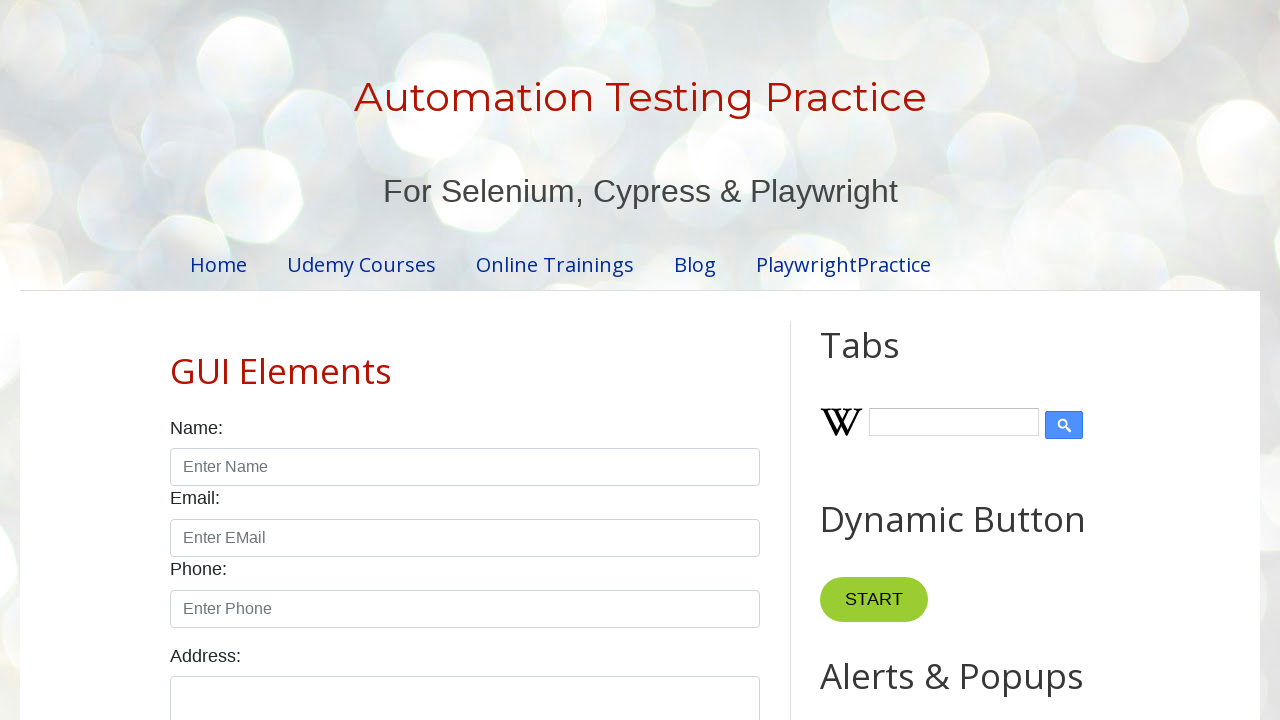

Dragged and dropped element onto target drop zone at (1015, 386)
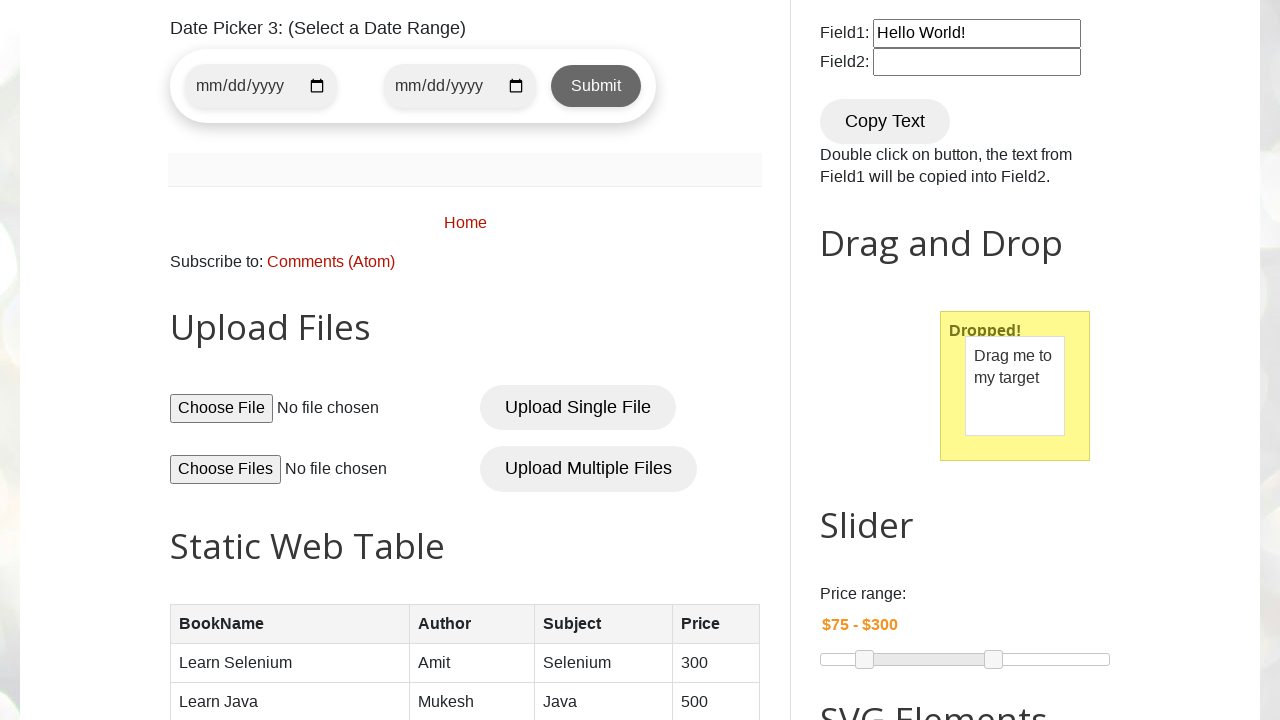

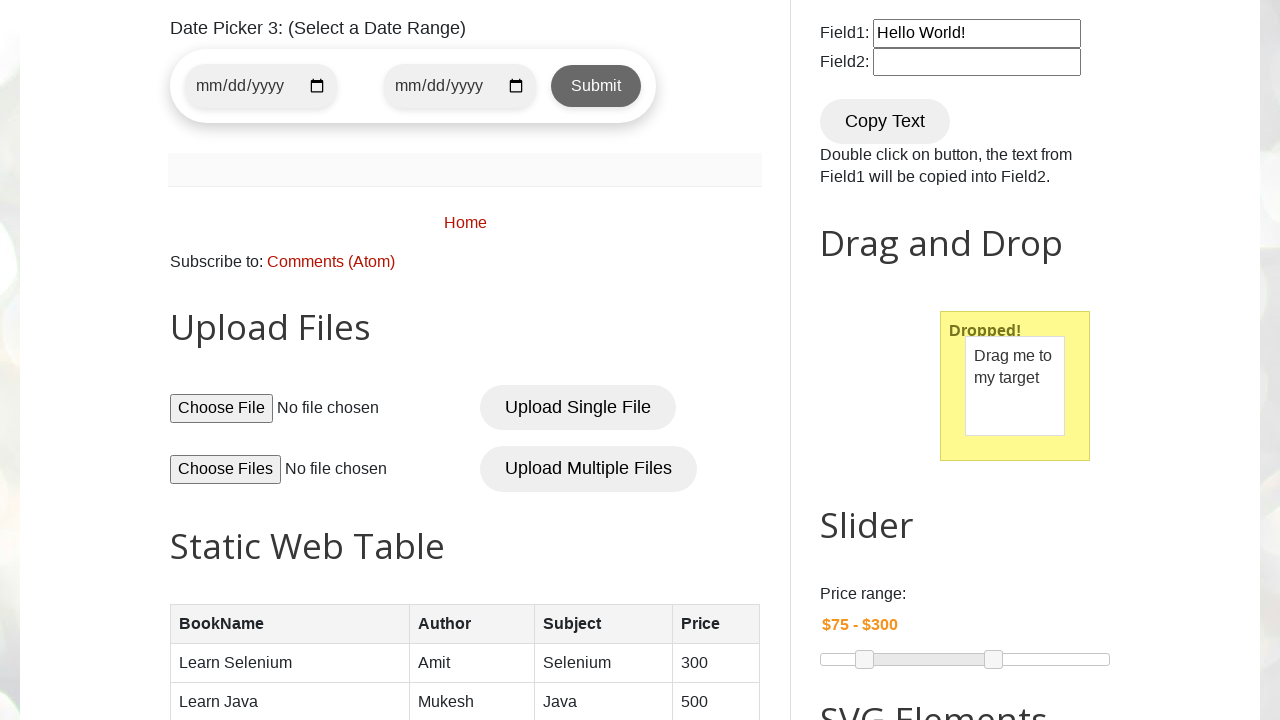